Tests various link functionalities on DemoQA Links page by clicking on Home links (handling new windows), and then clicking on API response links (Created, No Content, Moved, Bad Request, Unauthorized, Forbidden, Not Found) to verify link behaviors.

Starting URL: https://demoqa.com/links

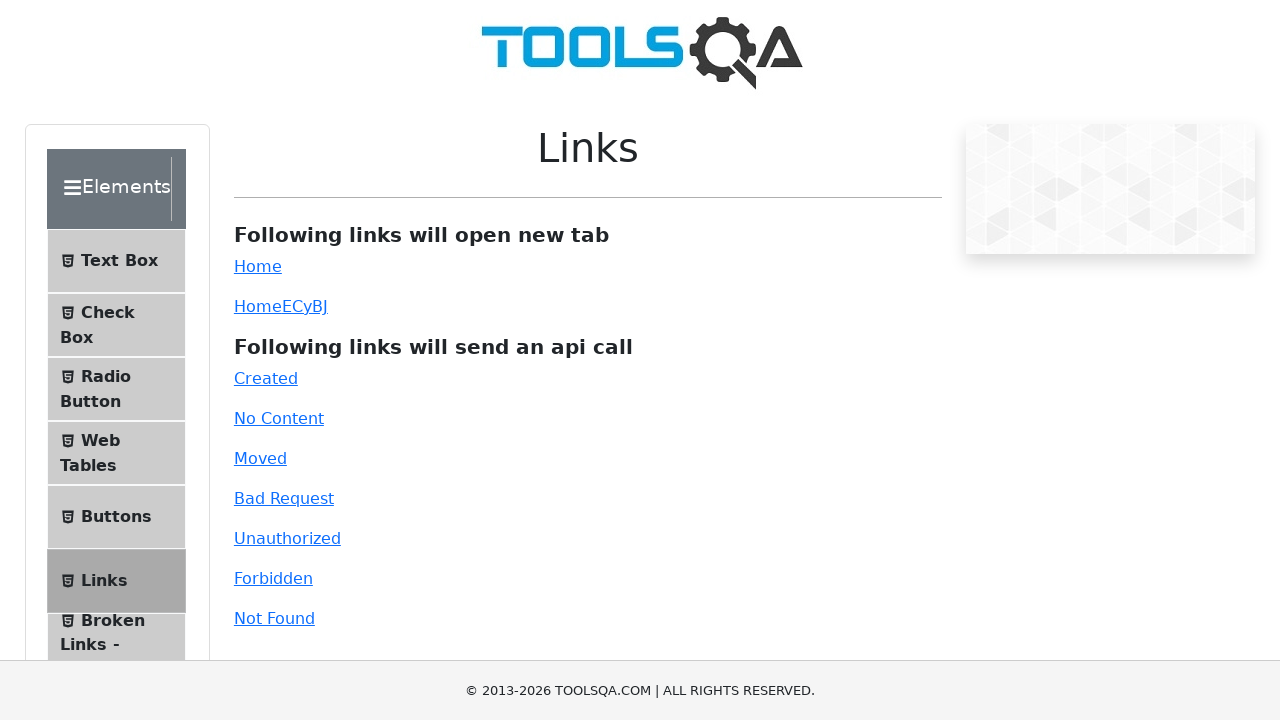

Clicked first Home link, new window opened at (258, 266) on a:has-text('Home'):first-of-type
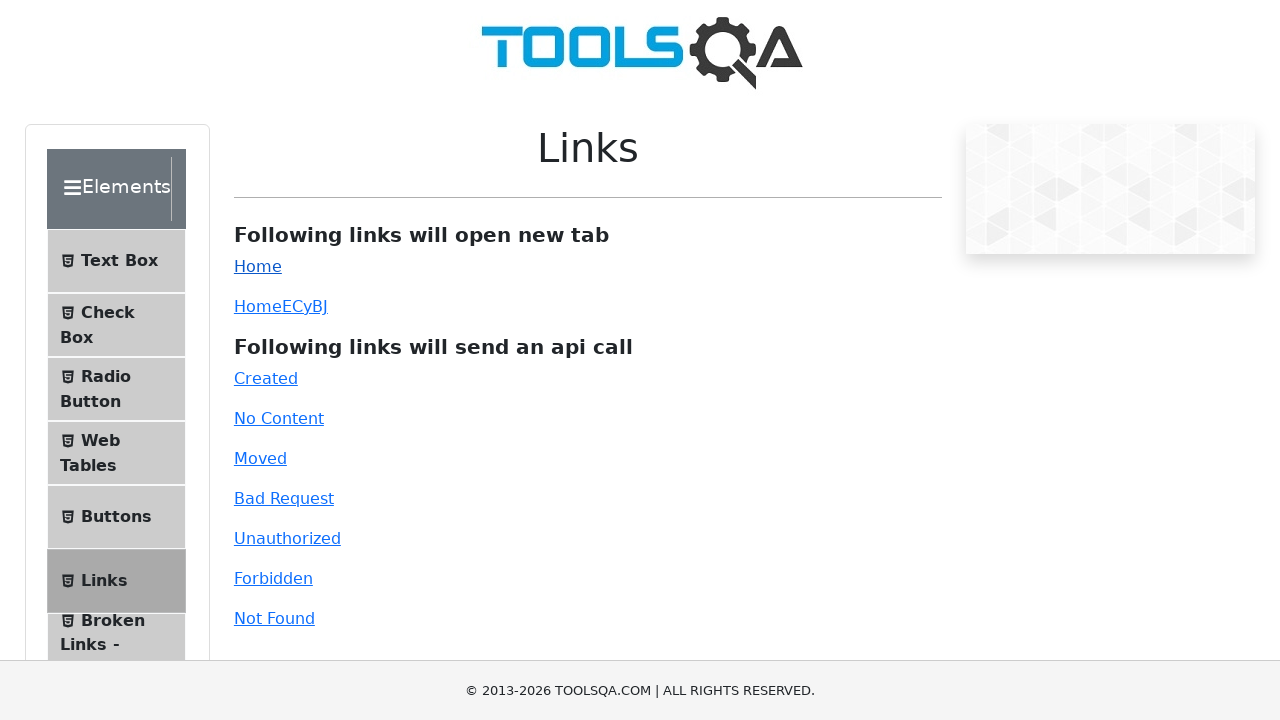

Closed new window from first Home link
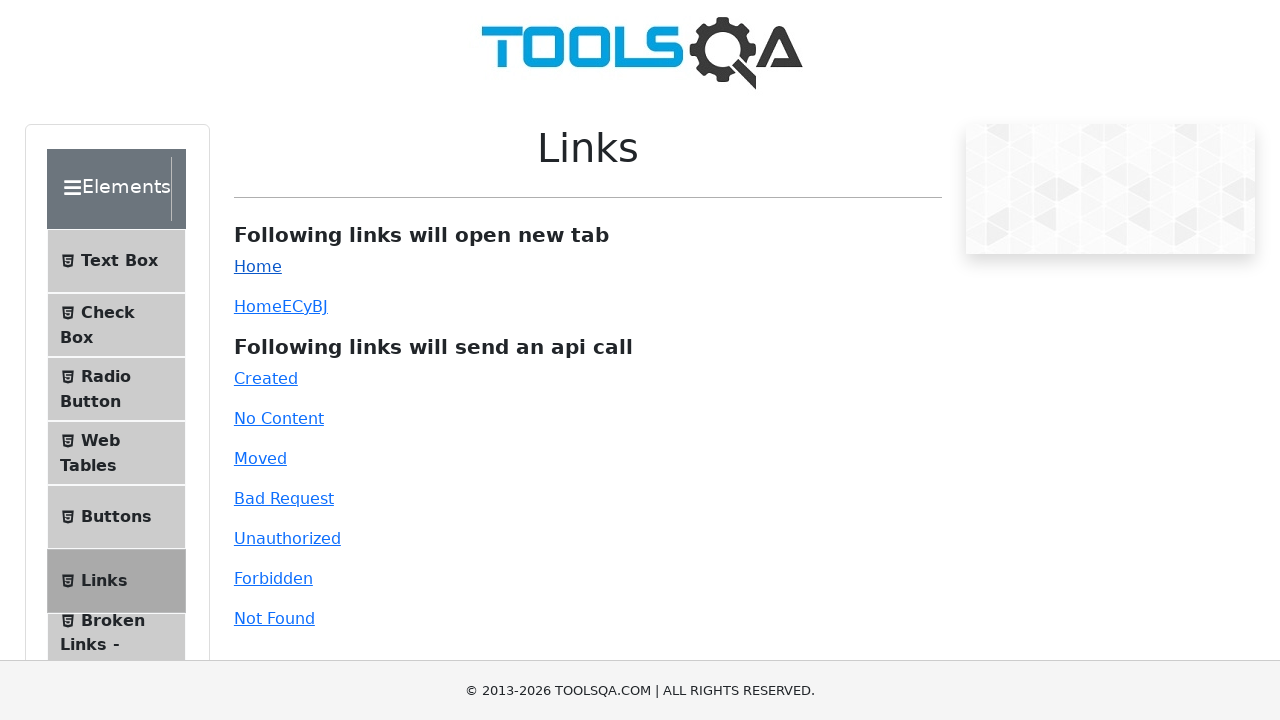

Clicked dynamic Home link, new window opened at (258, 306) on a#dynamicLink
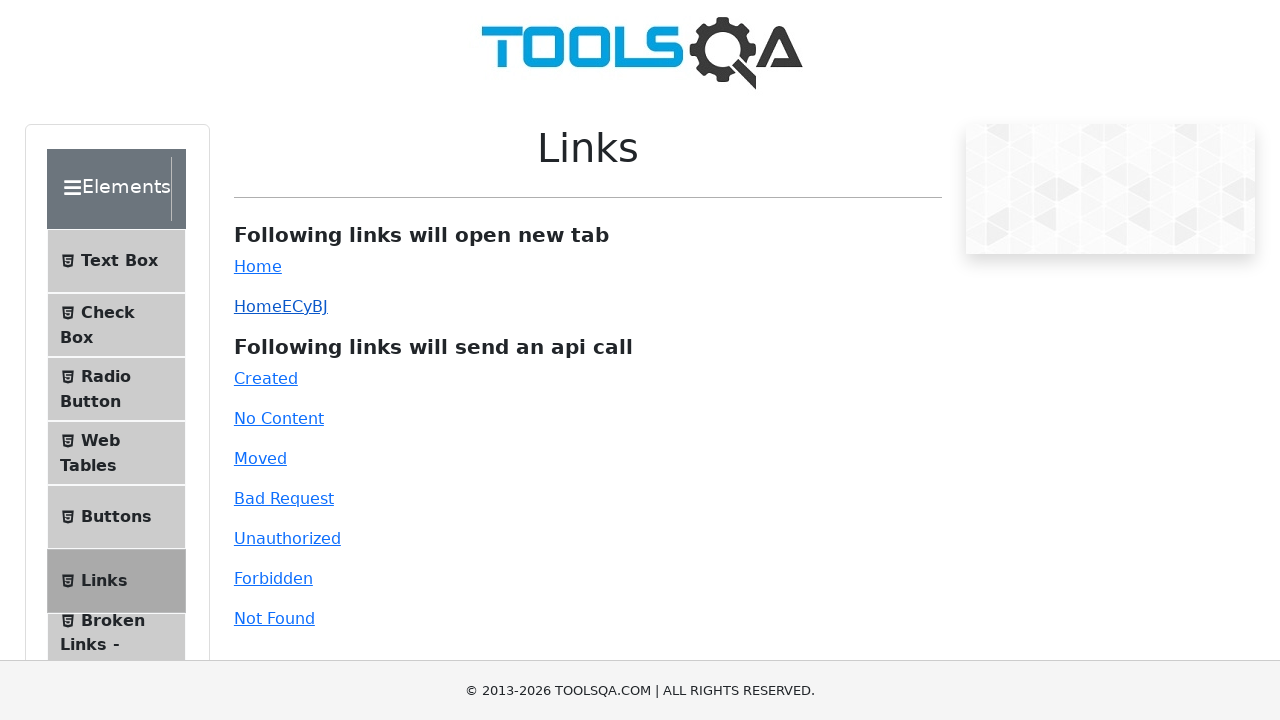

Closed new window from dynamic Home link
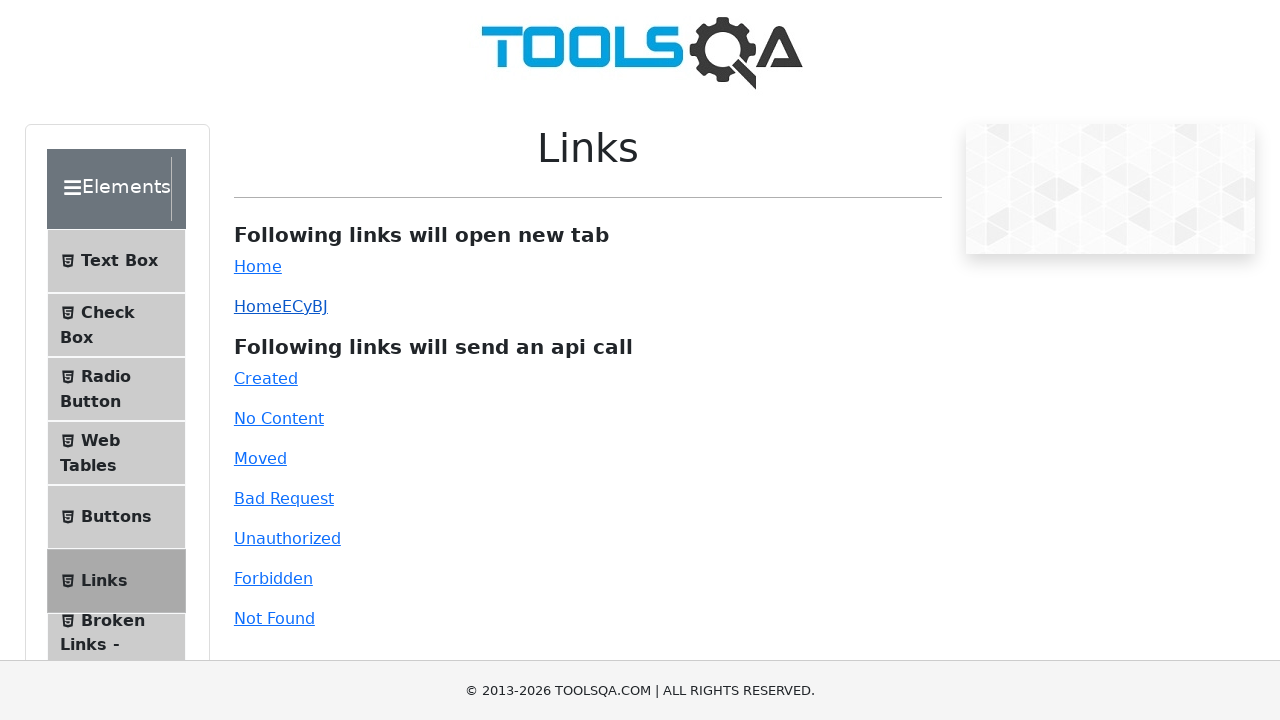

Scrolled Created link into view
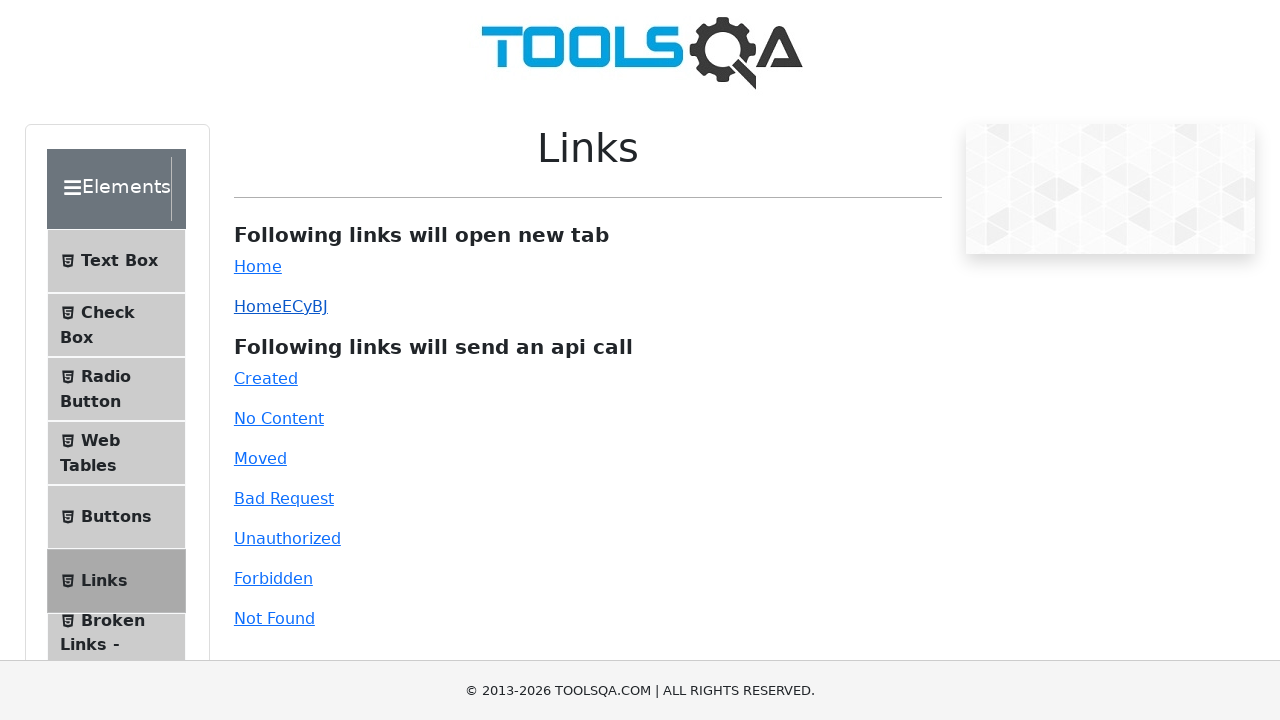

Clicked Created API response link at (266, 378) on a:has-text('Created')
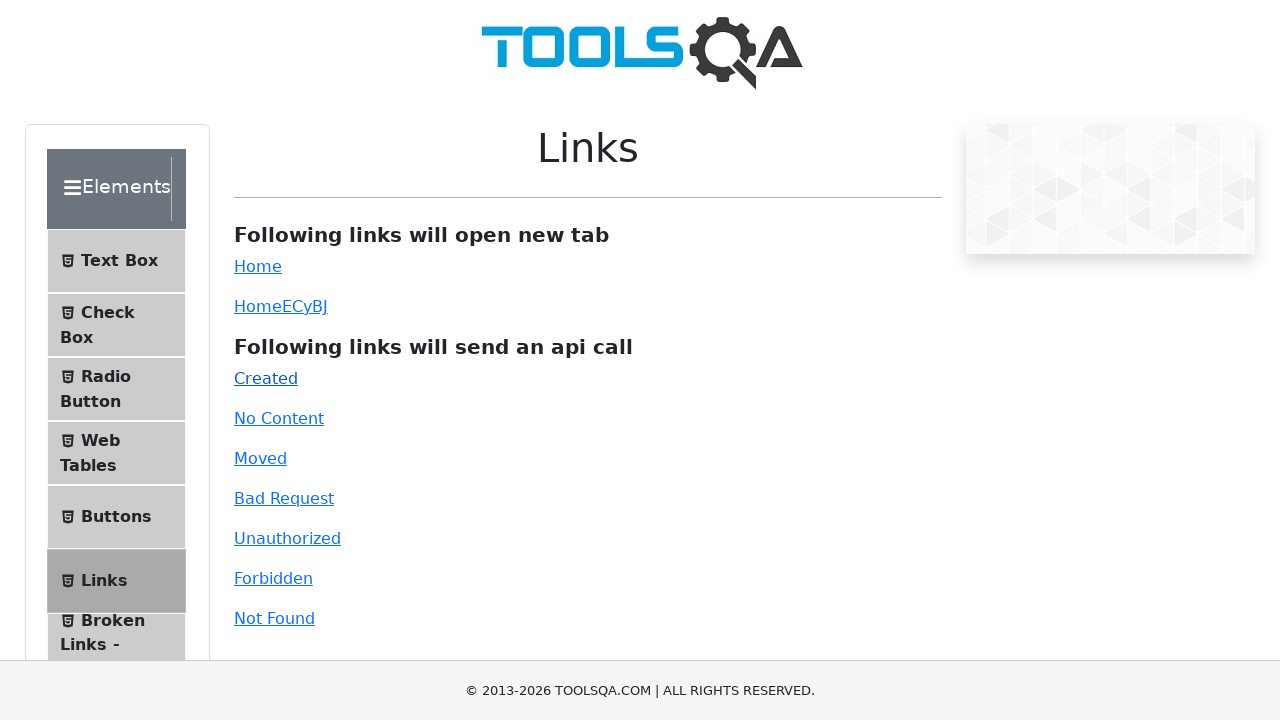

Scrolled No Content link into view
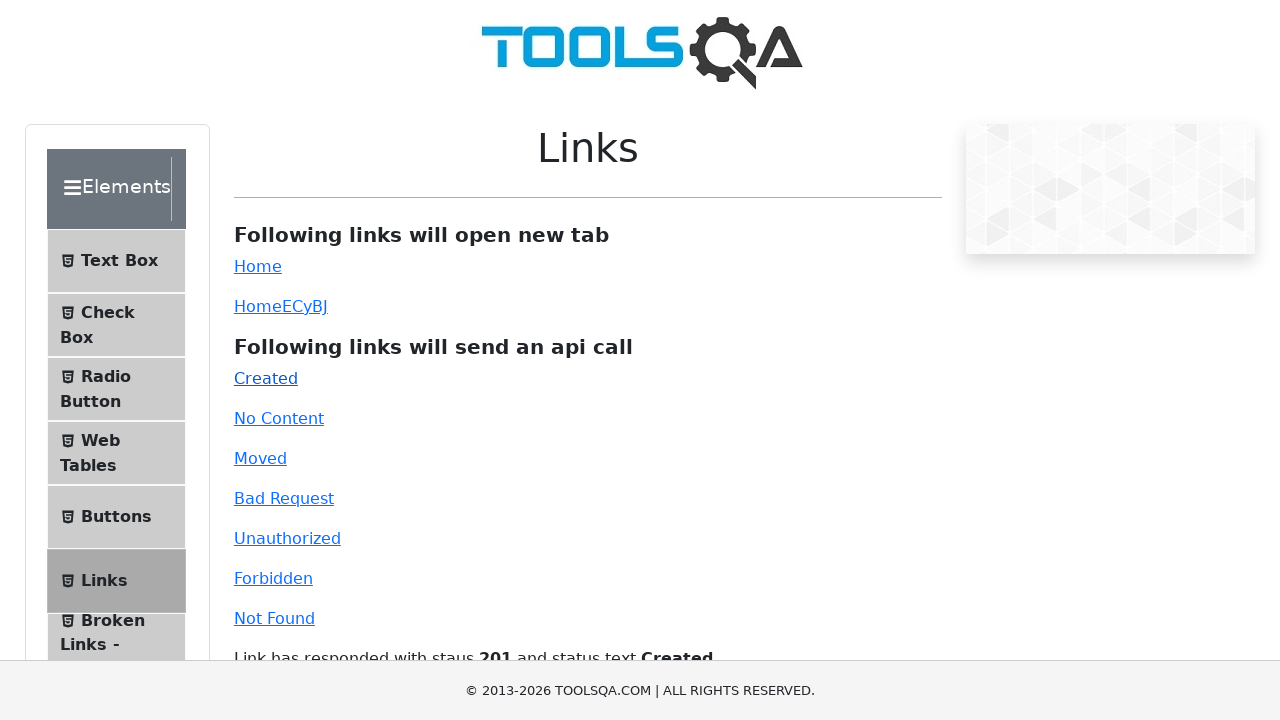

Clicked No Content API response link at (279, 418) on a:has-text('No Content')
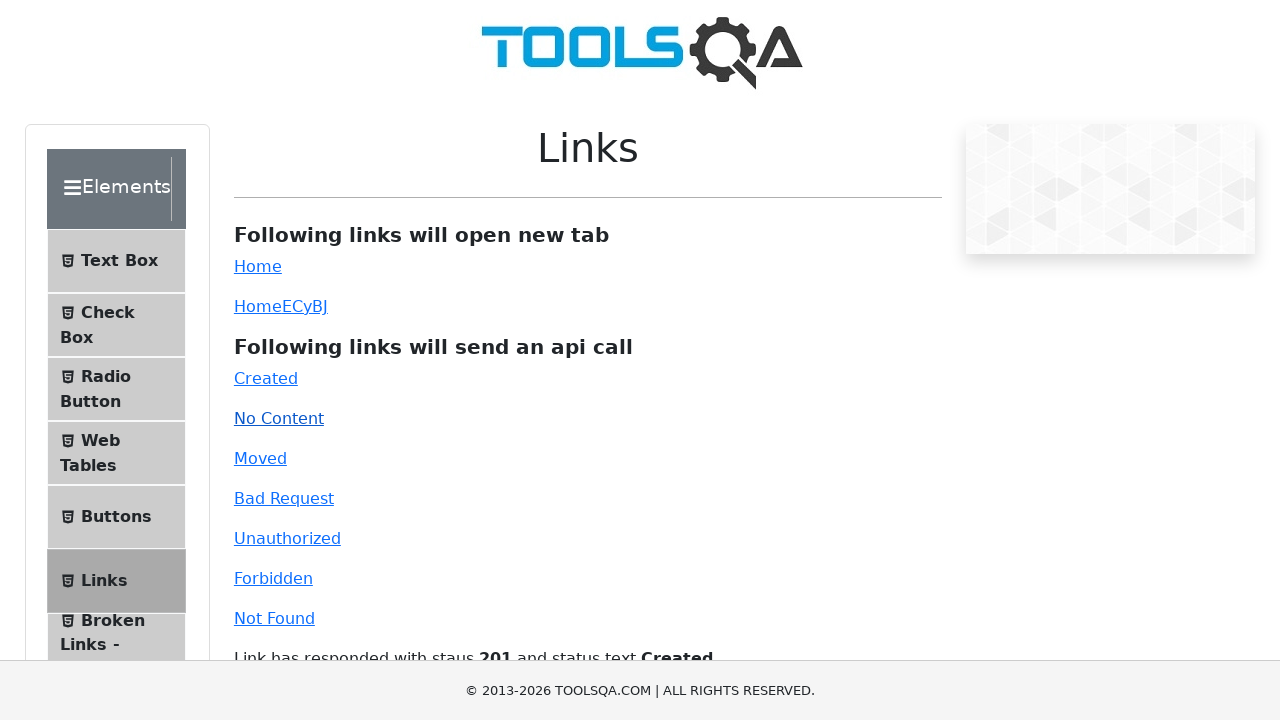

Scrolled Moved link into view
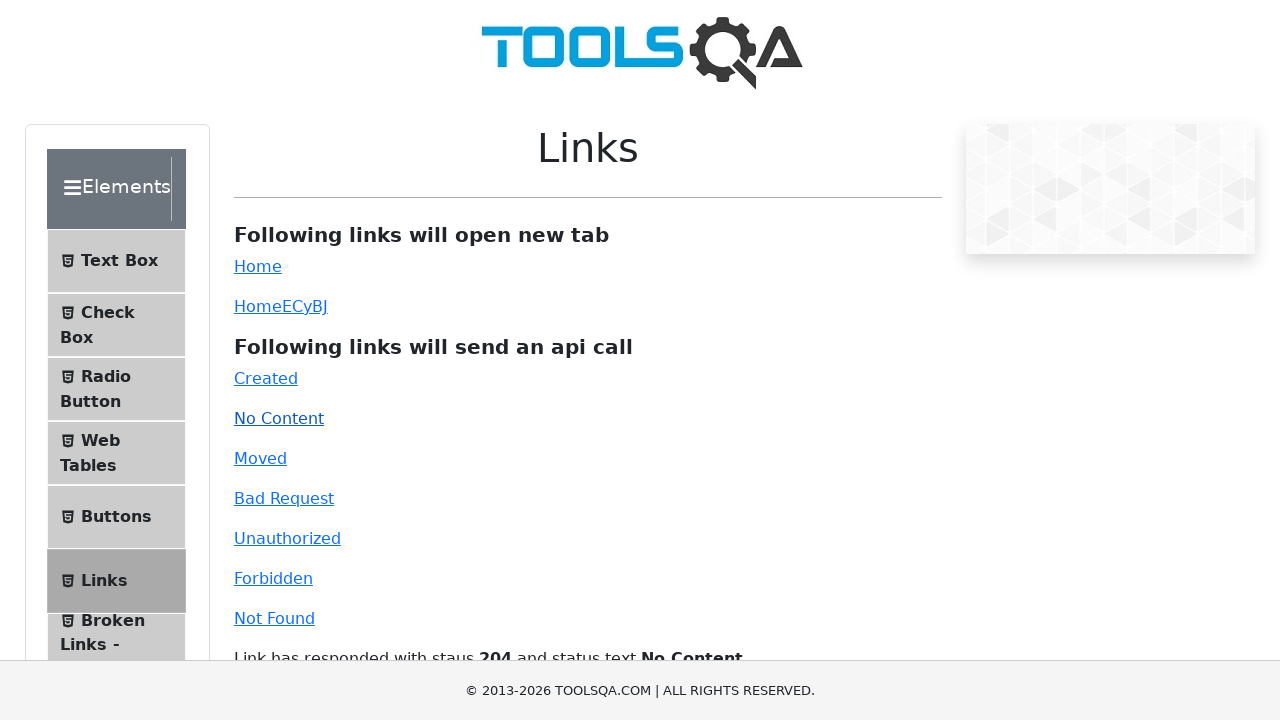

Clicked Moved API response link at (260, 458) on a:has-text('Moved')
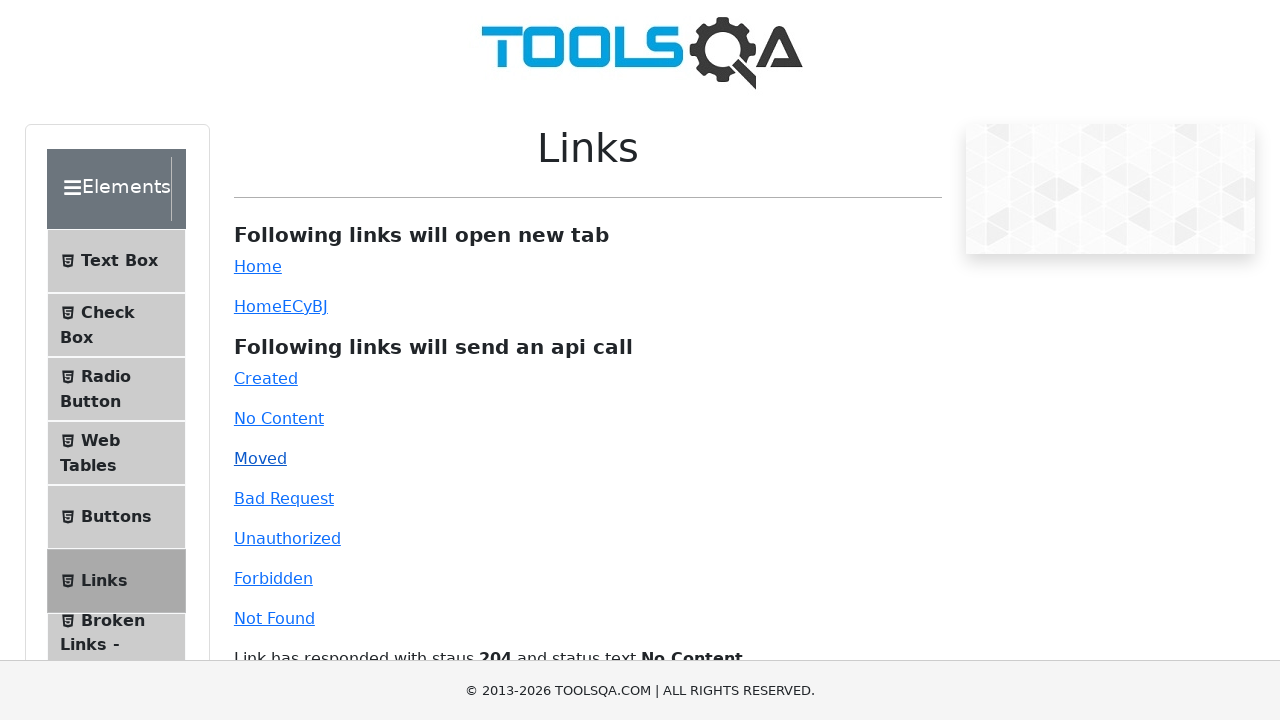

Scrolled Bad Request link into view
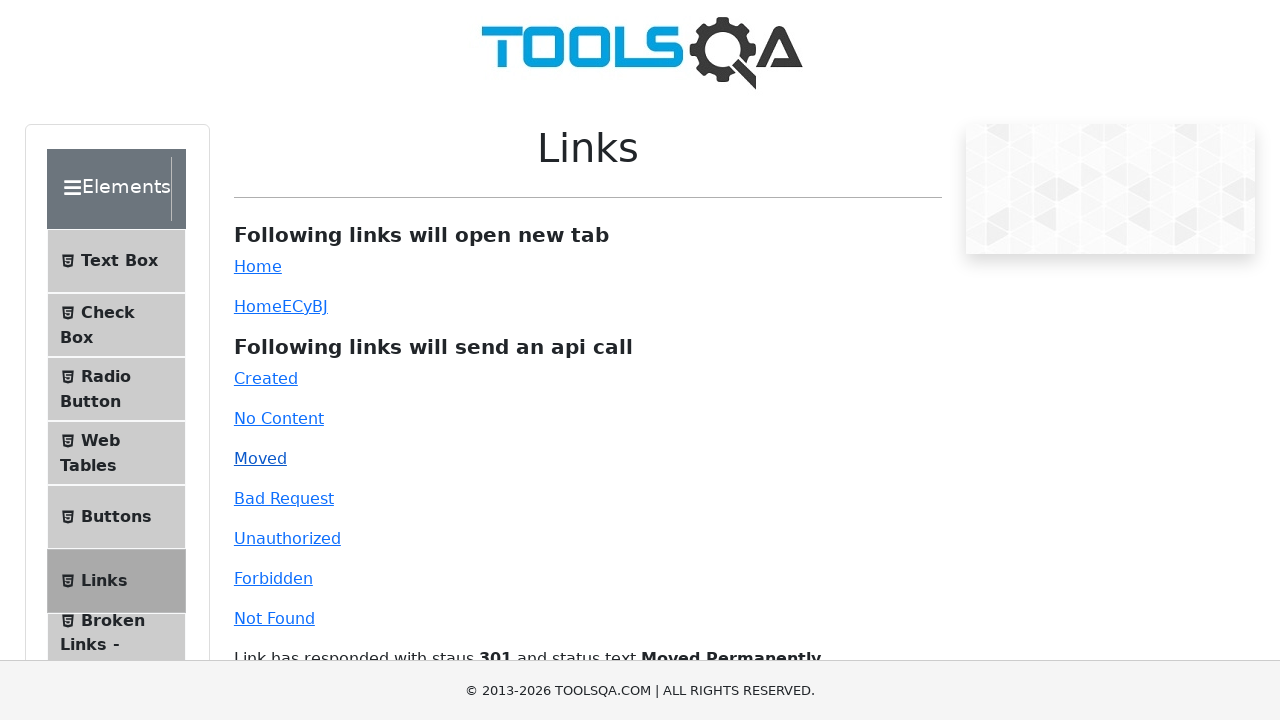

Clicked Bad Request API response link at (284, 498) on a:has-text('Bad Request')
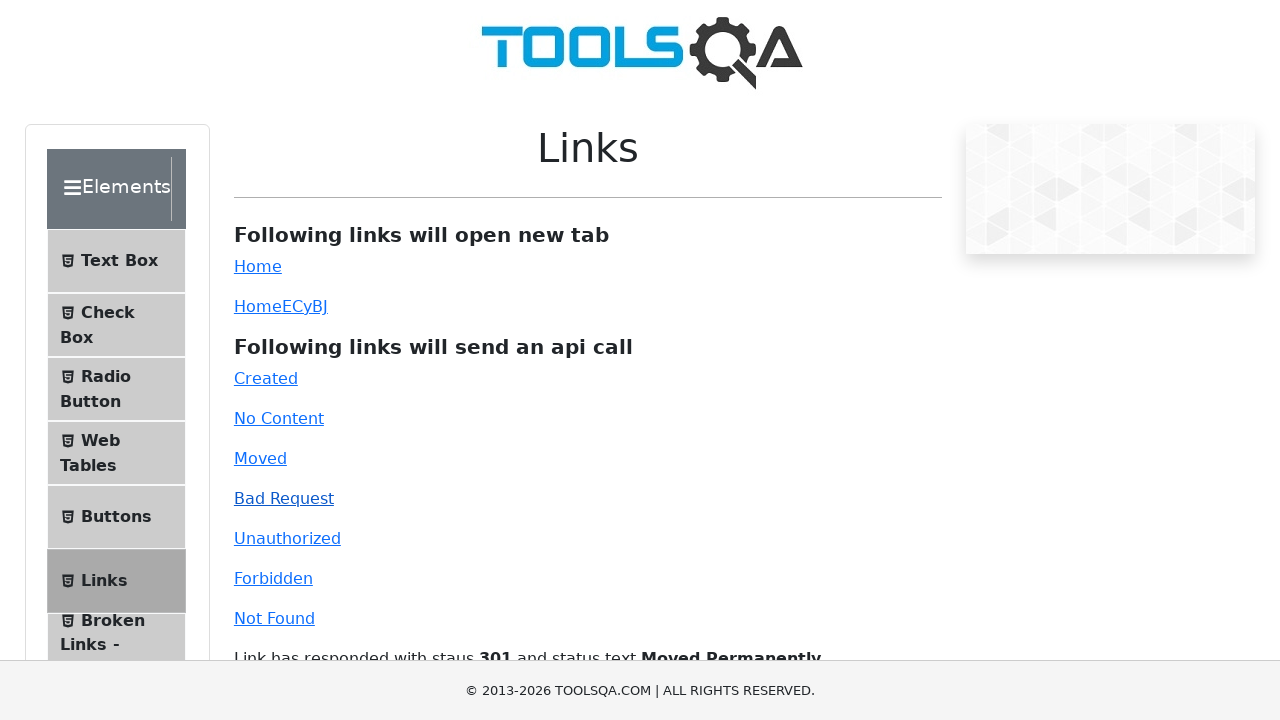

Scrolled Unauthorized link into view
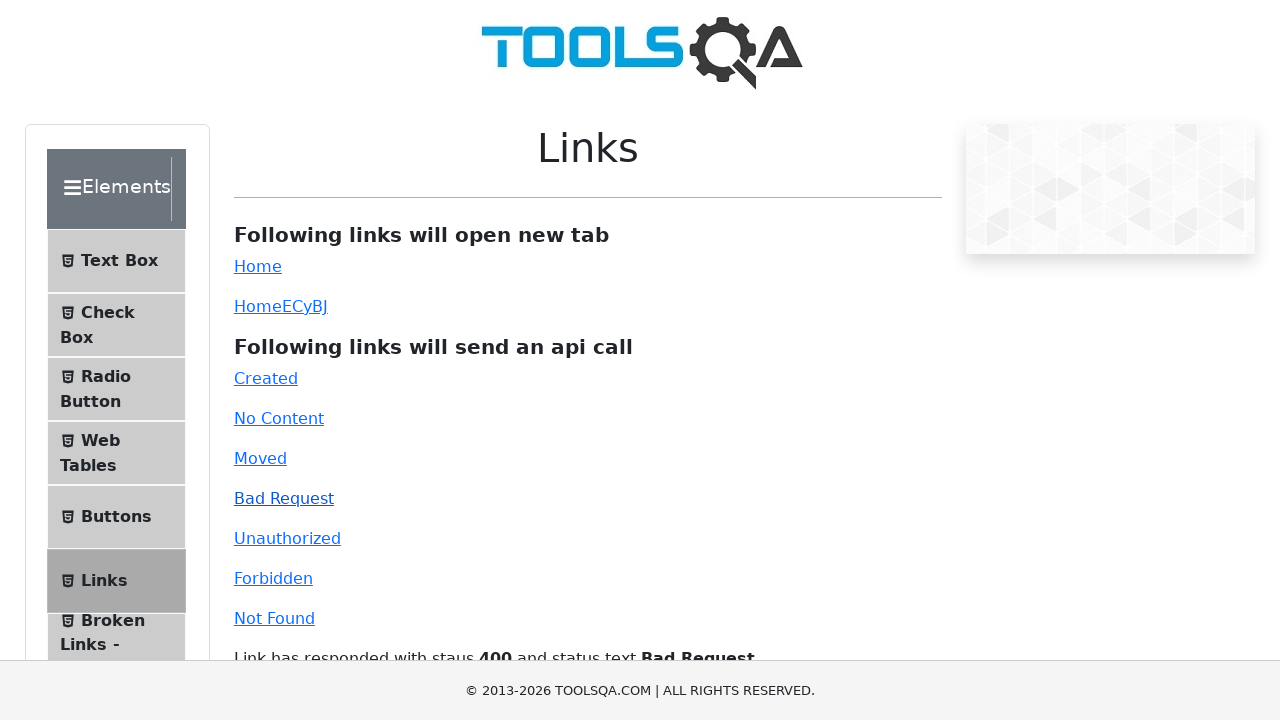

Clicked Unauthorized API response link at (287, 538) on a:has-text('Unauthorized')
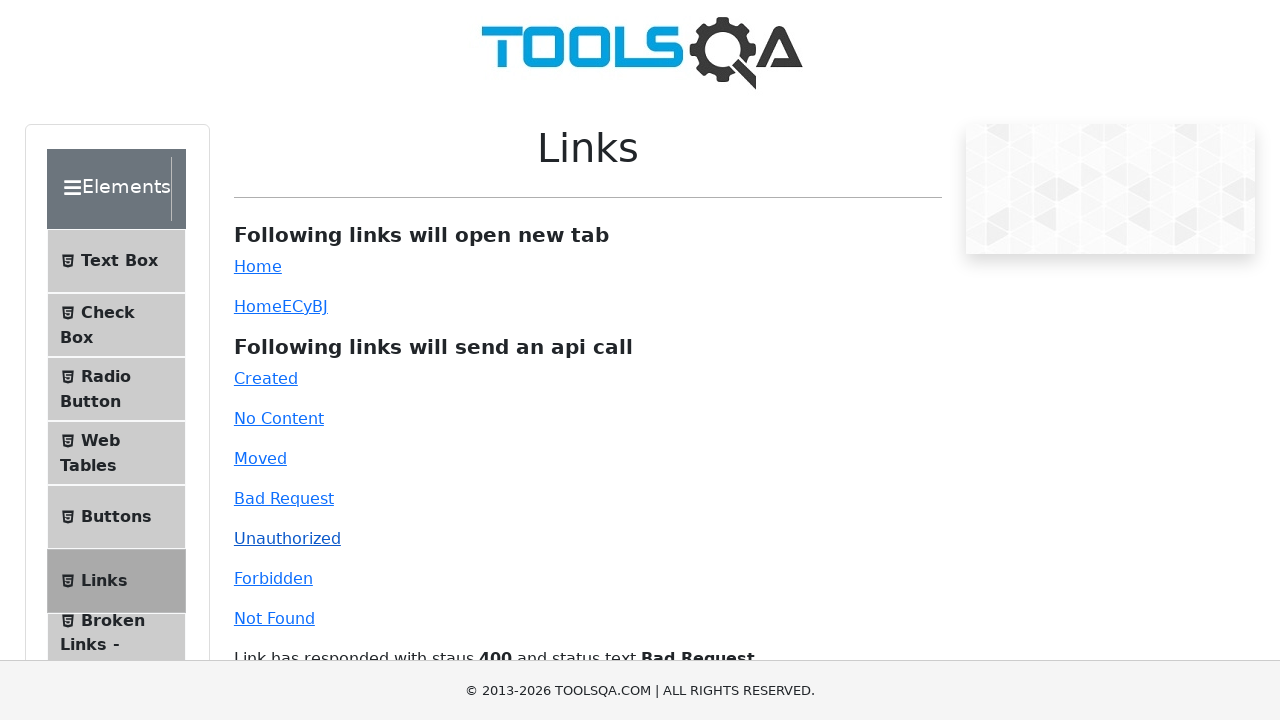

Scrolled Forbidden link into view
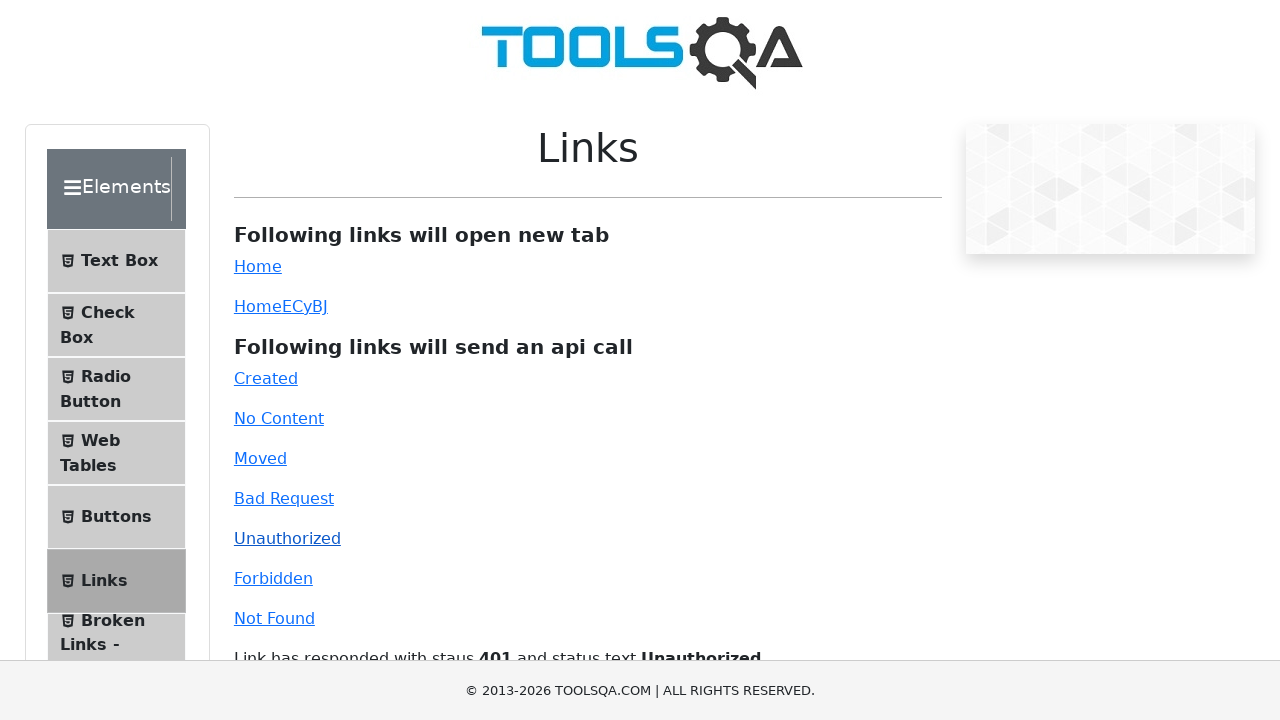

Clicked Forbidden API response link at (273, 578) on a:has-text('Forbidden')
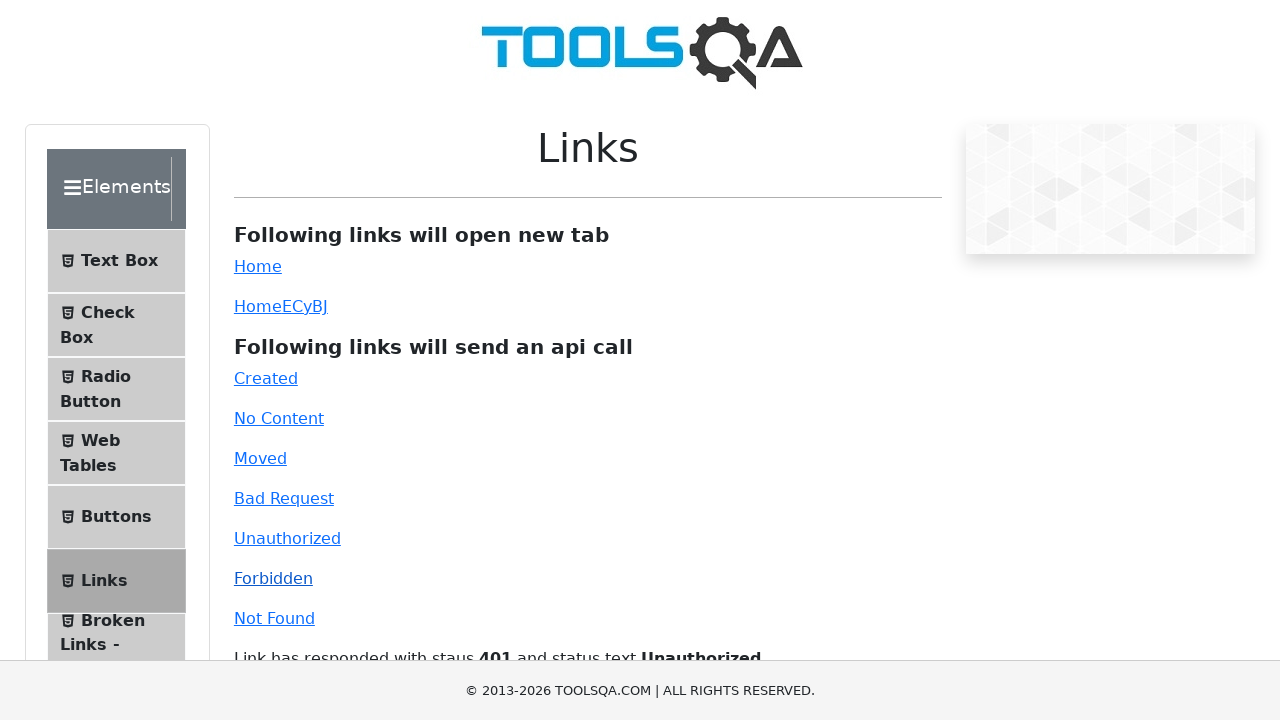

Scrolled Not Found link into view
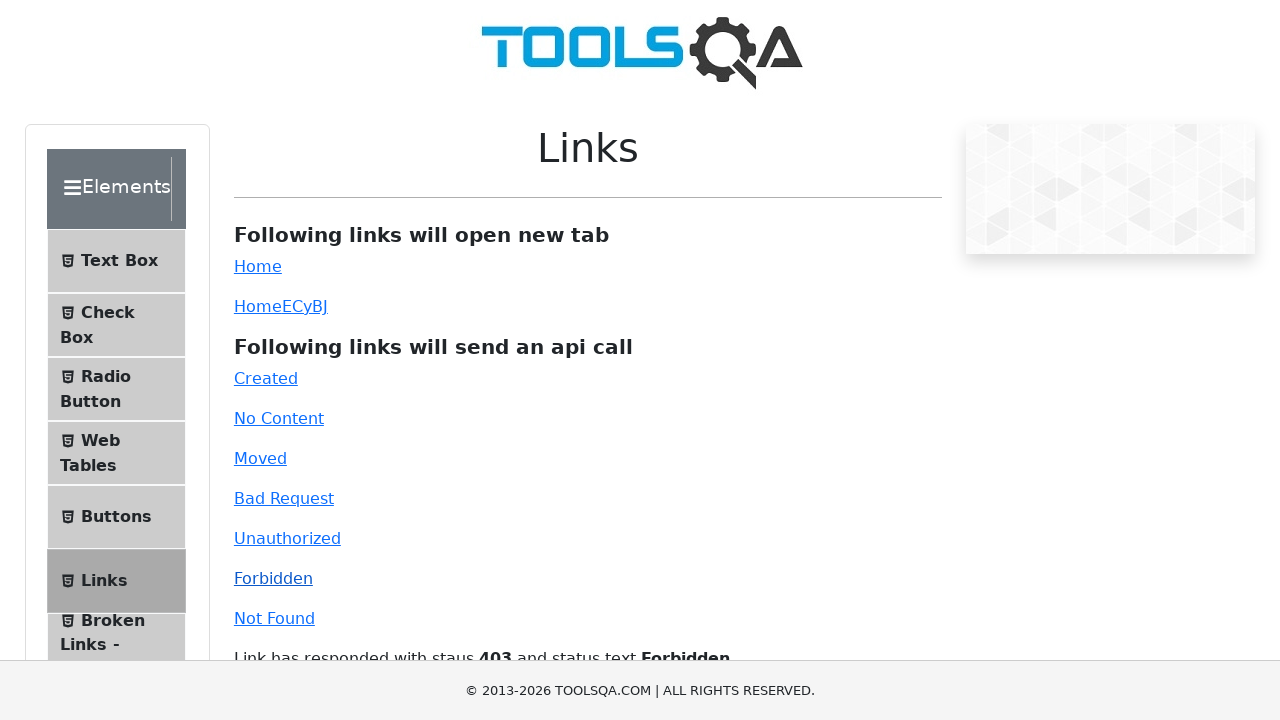

Clicked Not Found API response link at (274, 618) on a:has-text('Not Found')
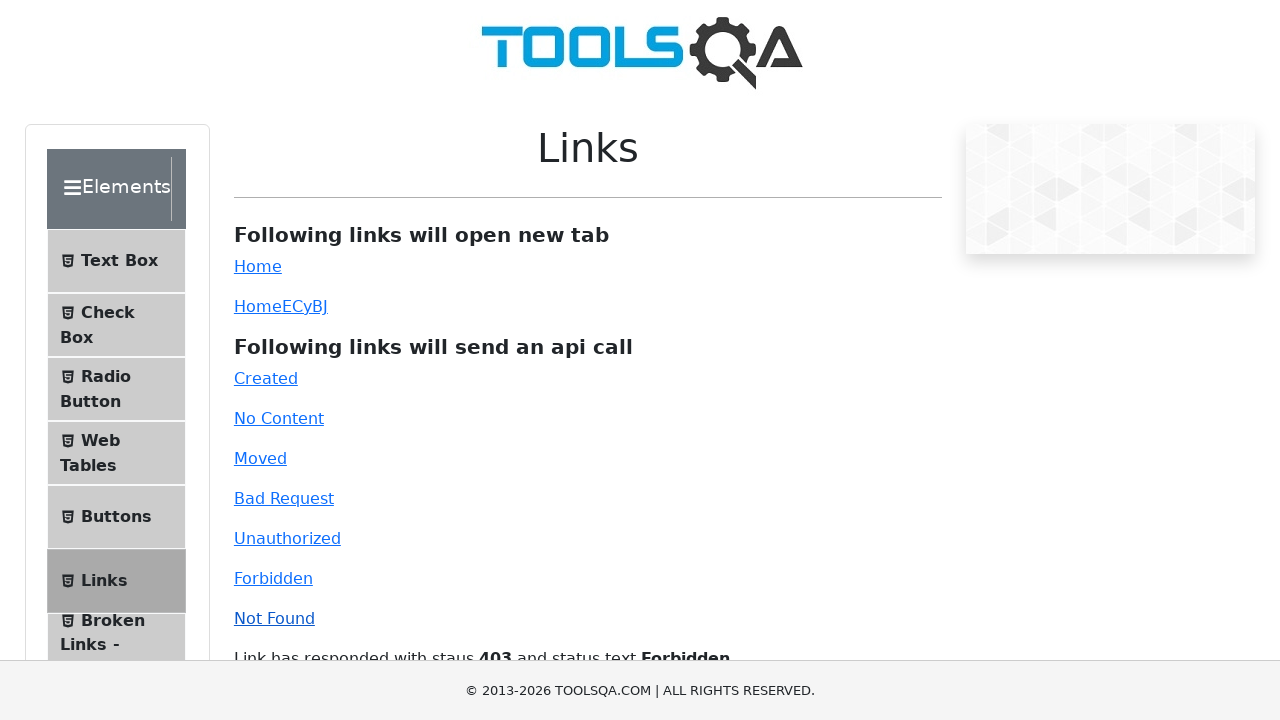

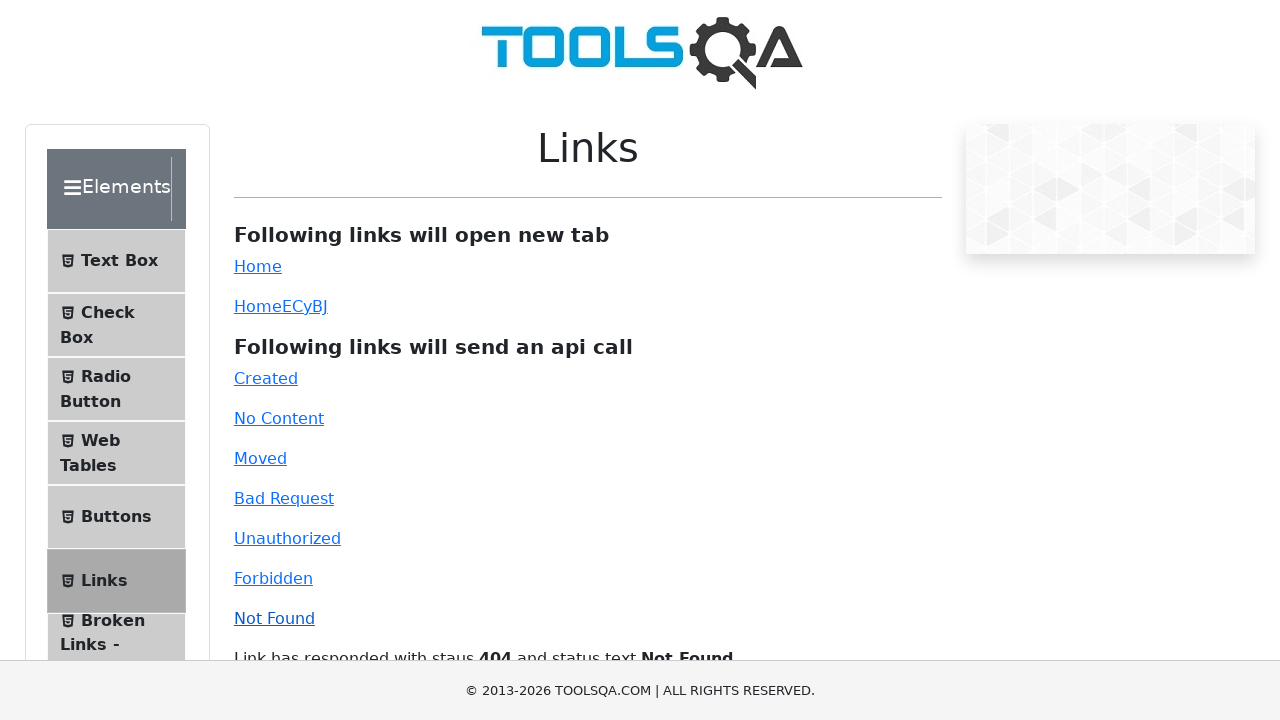